Tests that delete and toggle buttons are hidden when editing a todo item

Starting URL: https://demo.playwright.dev/todomvc

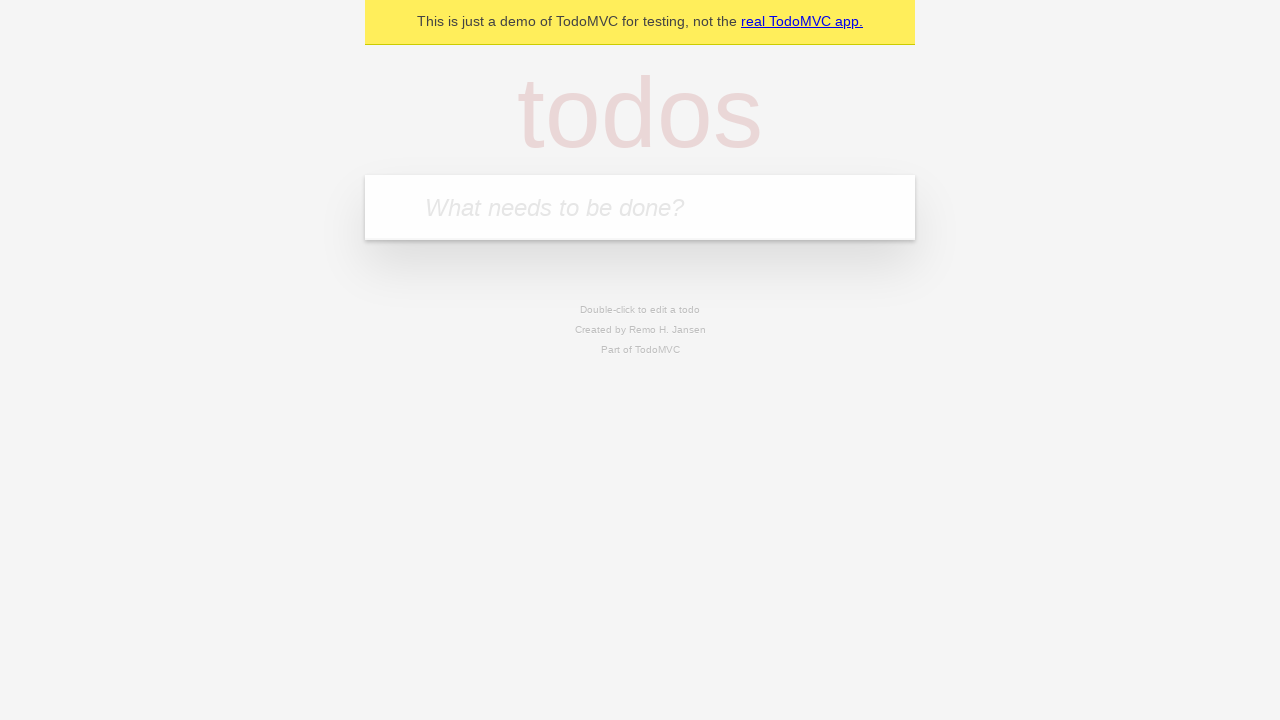

Filled new todo input with 'complete code challenge for reach' on input.new-todo
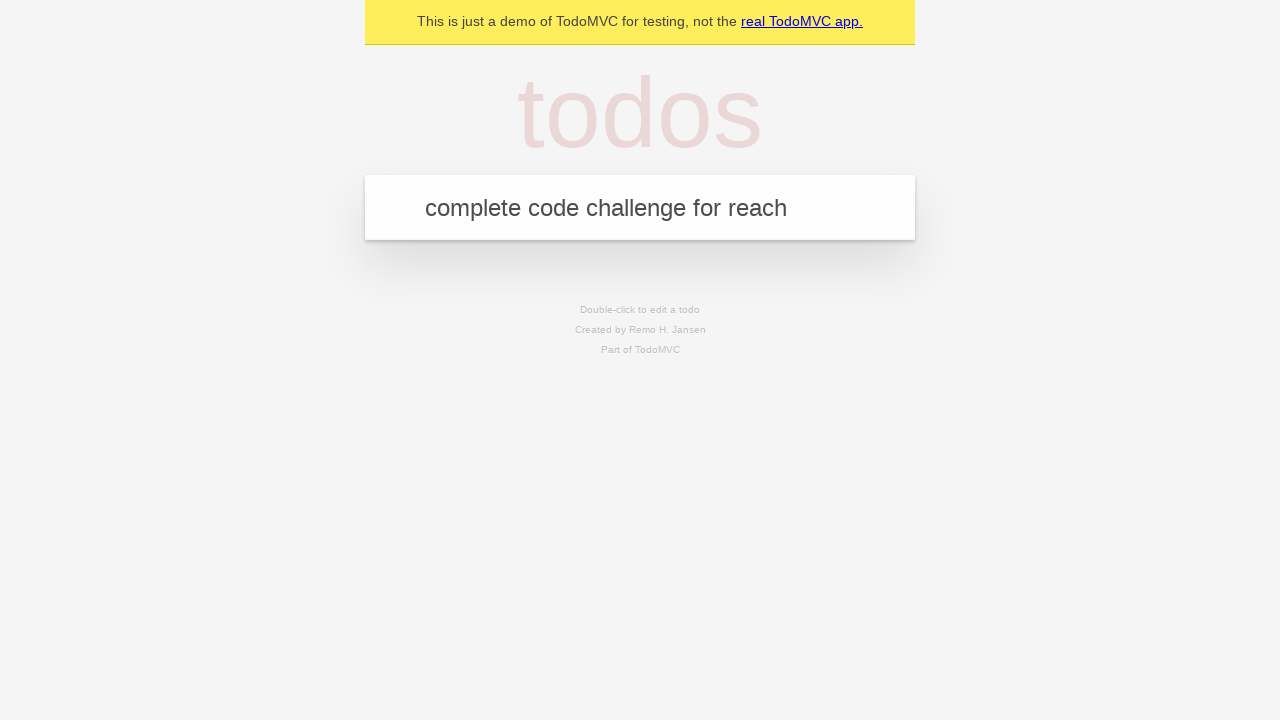

Pressed Enter to create todo item 'complete code challenge for reach' on input.new-todo
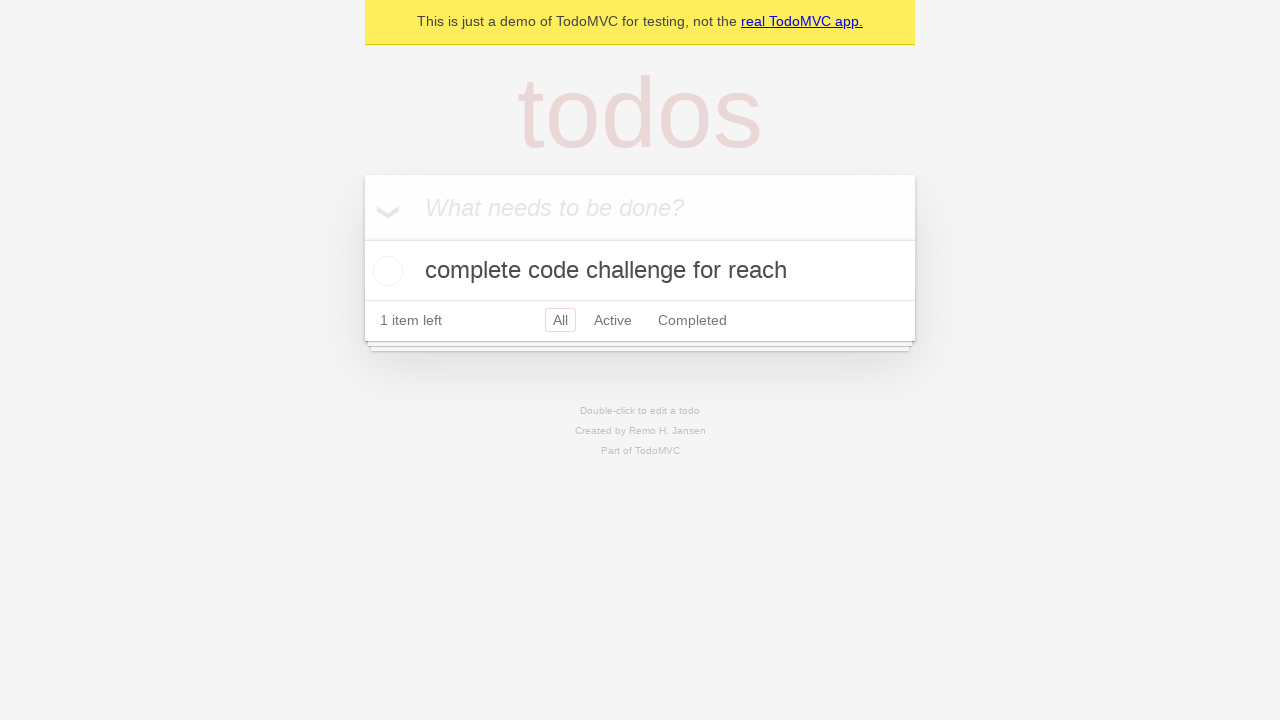

Filled new todo input with 'ensure coverage for all items is automated' on input.new-todo
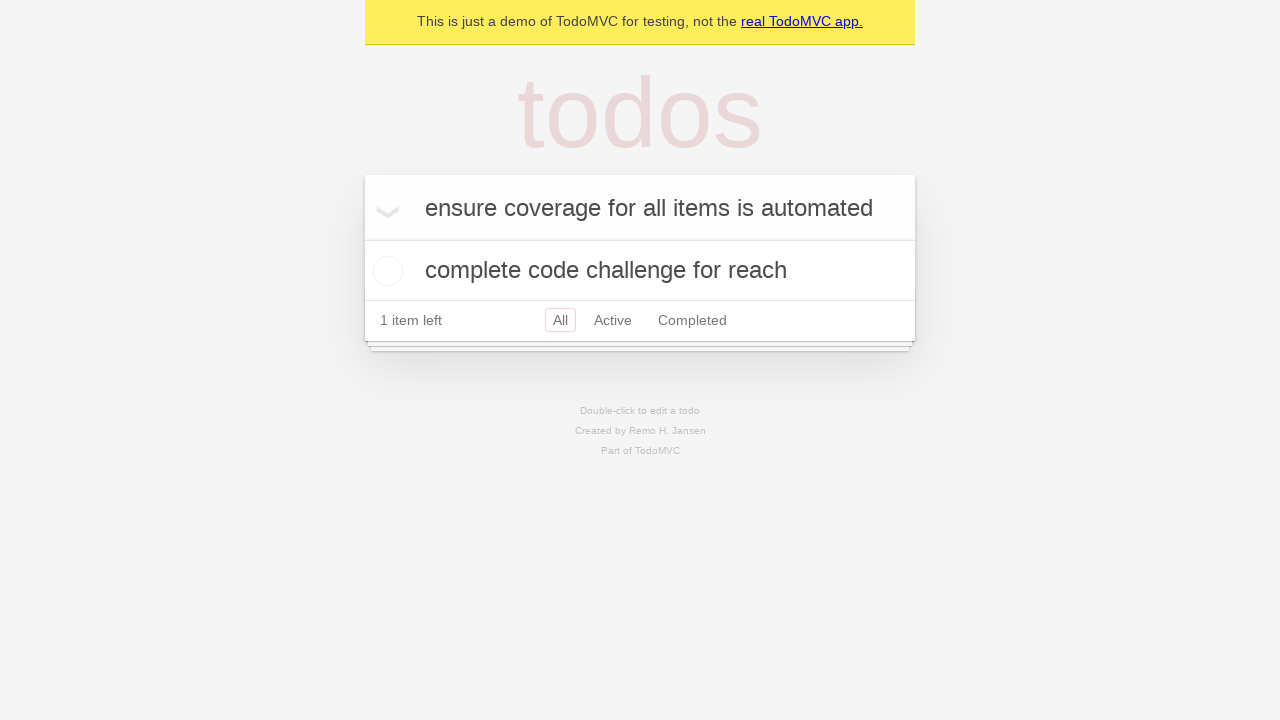

Pressed Enter to create todo item 'ensure coverage for all items is automated' on input.new-todo
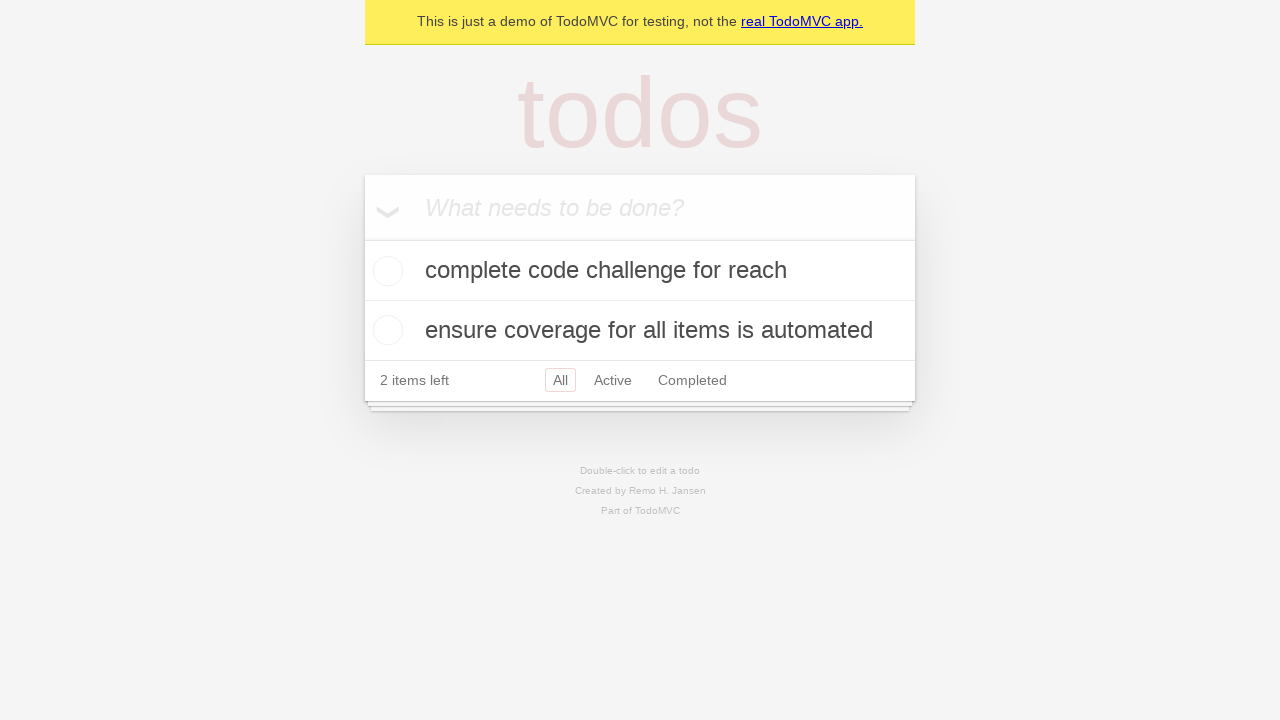

Filled new todo input with 'discuss solutions' on input.new-todo
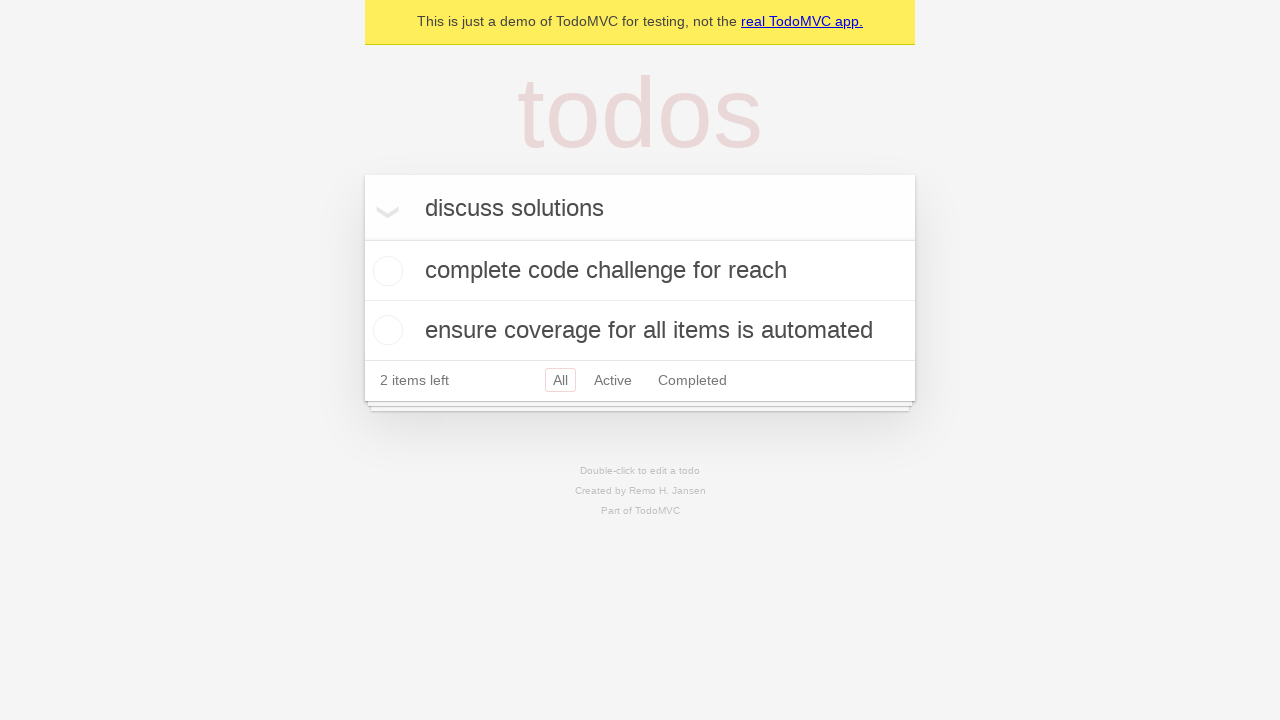

Pressed Enter to create todo item 'discuss solutions' on input.new-todo
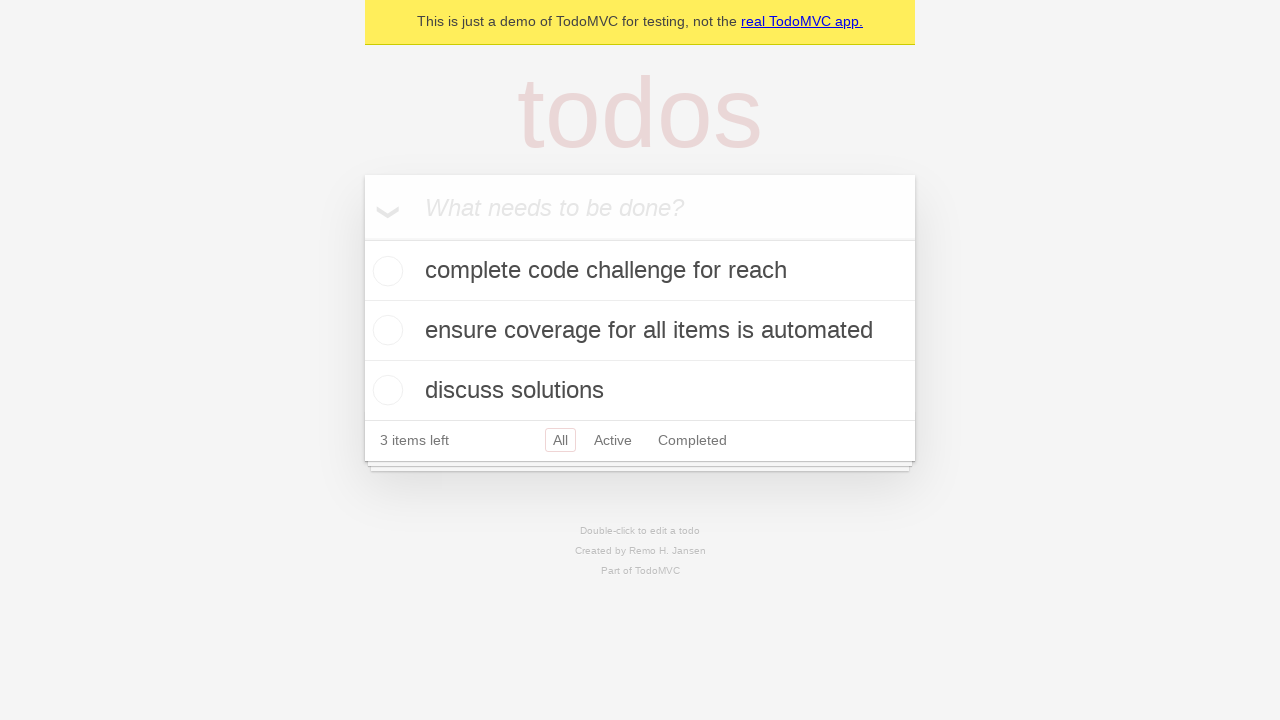

Located the first todo item for editing
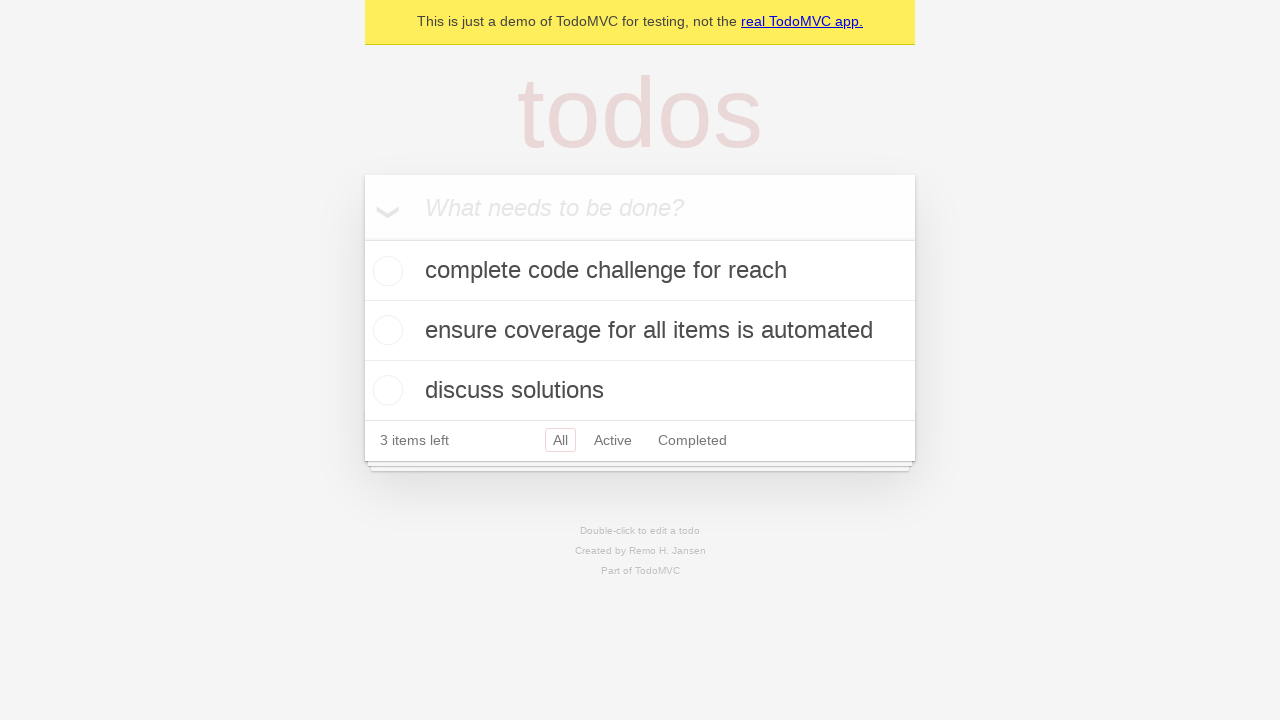

Double-clicked the first todo item to enter edit mode at (640, 271) on internal:testid=[data-testid="todo-item"s] >> nth=0
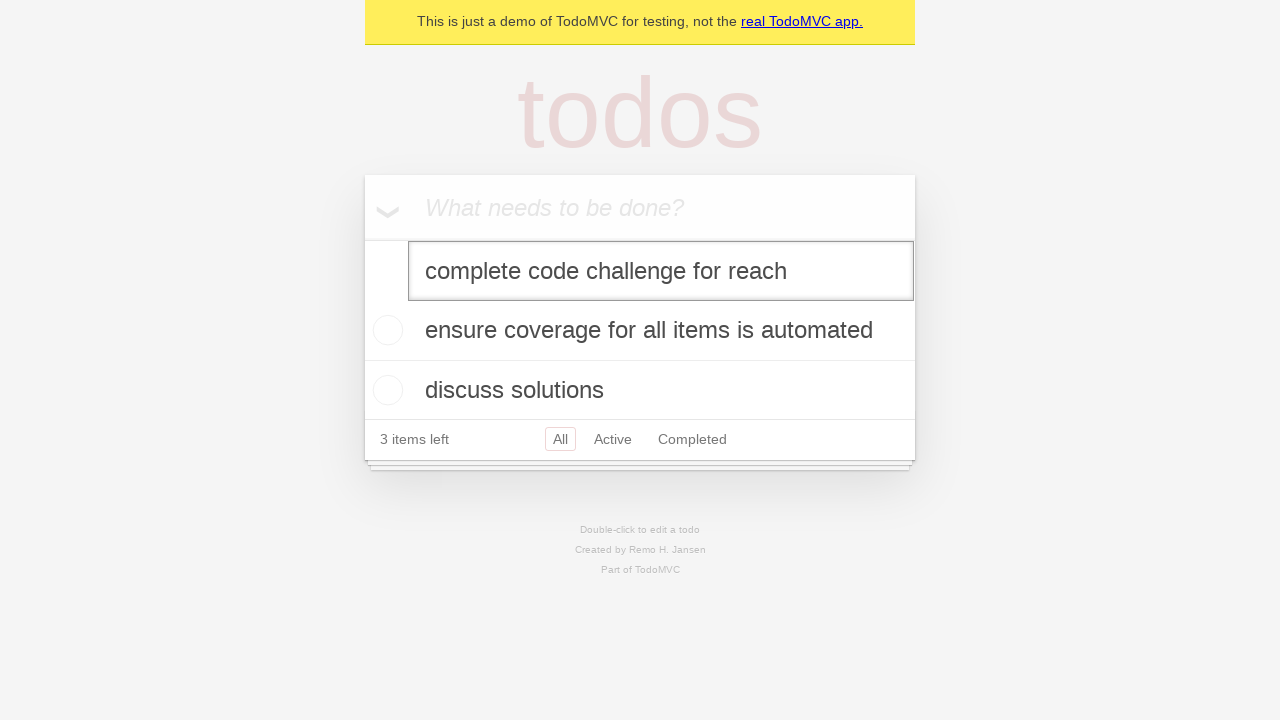

Edit mode activated - edit input field is now visible
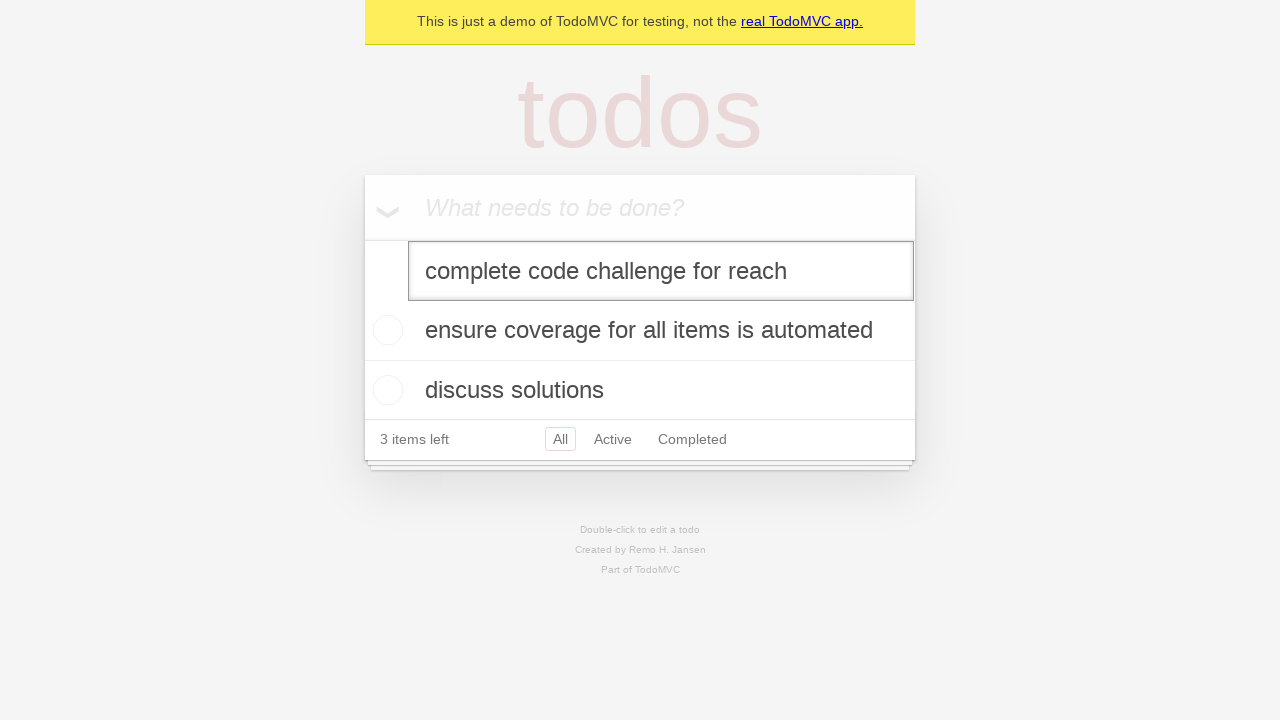

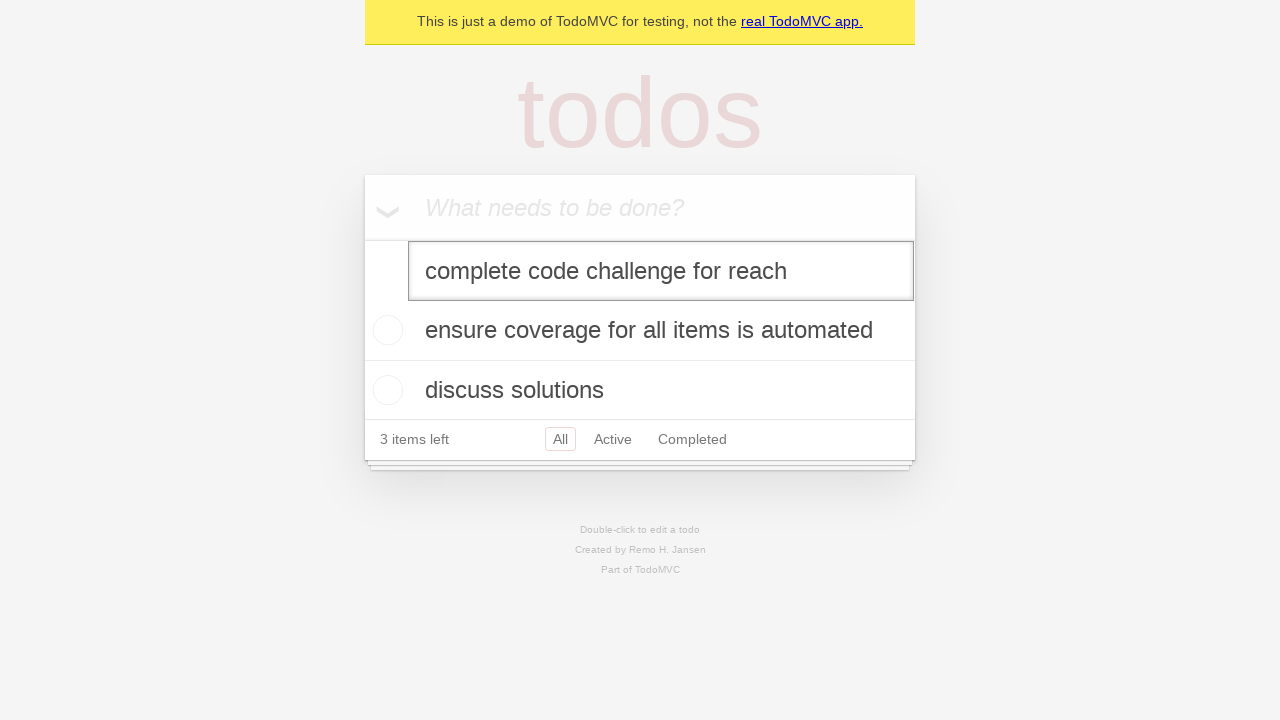